Tests Twitch search functionality by entering a game name in the search field and submitting the search

Starting URL: https://www.twitch.tv

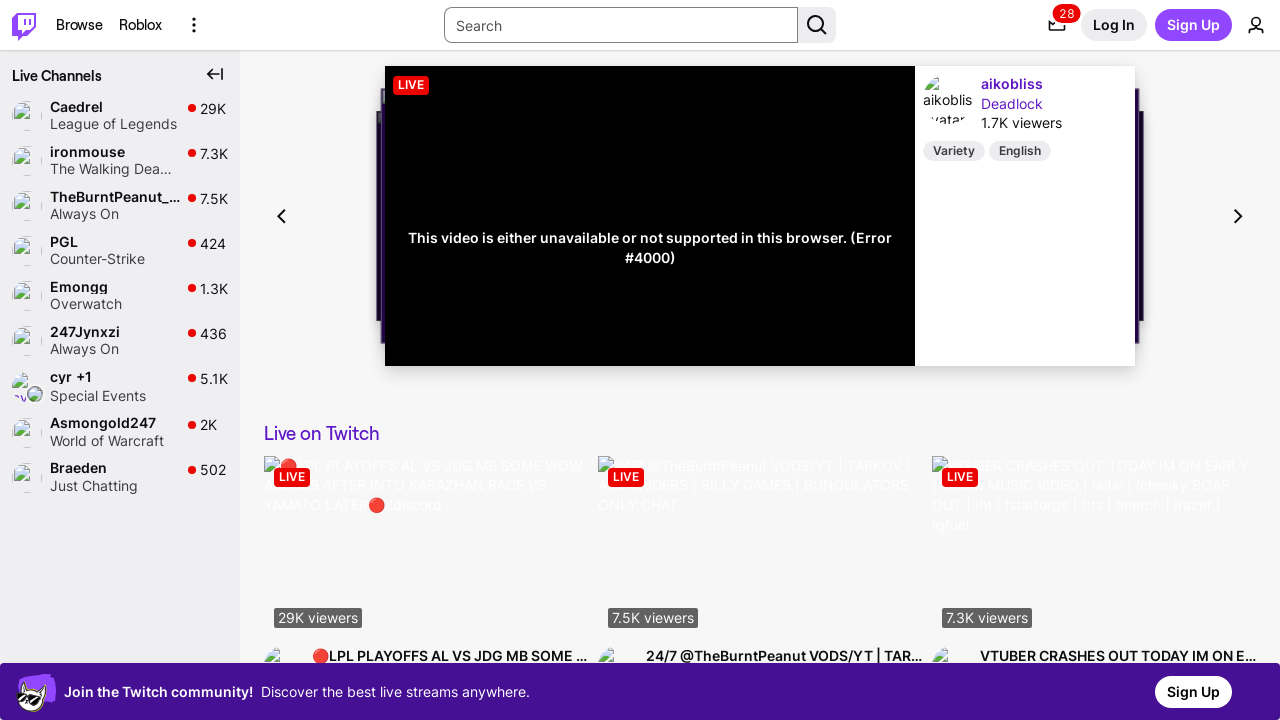

Waited for search input field to be available
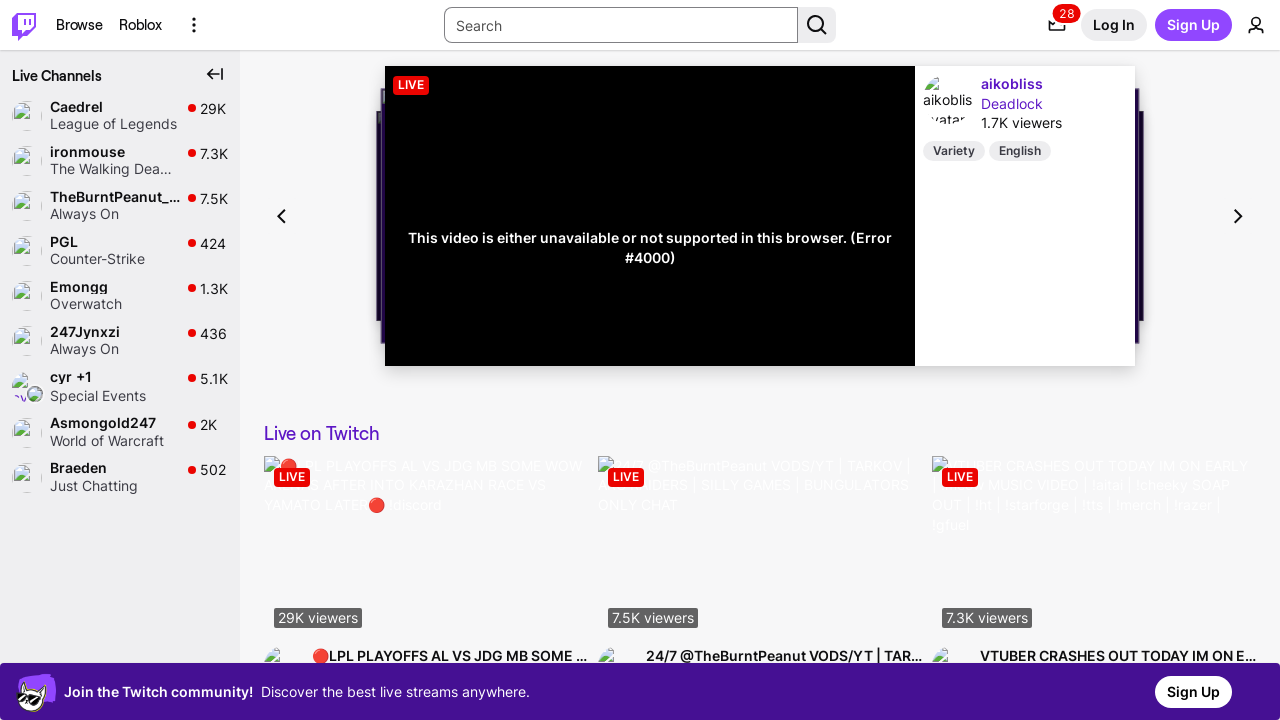

Clicked on the search input field
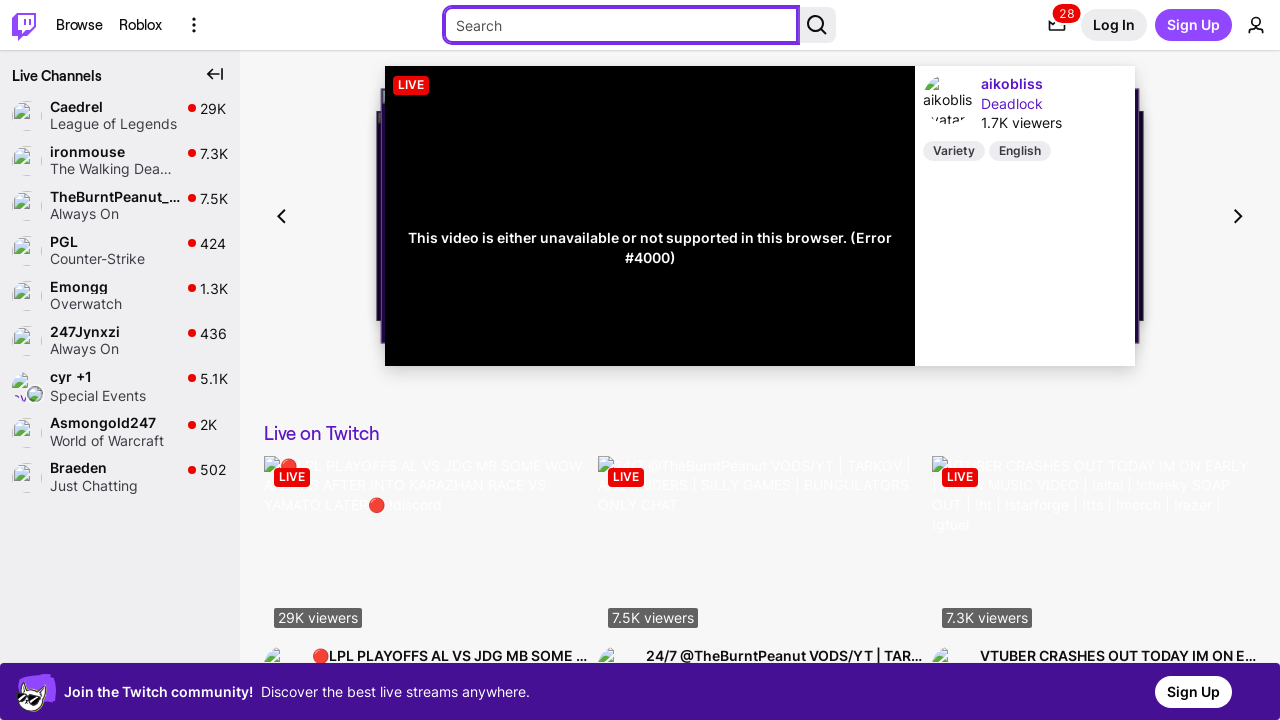

Filled search field with 'League of Legends' on div[data-a-target='tray-search-input'] input
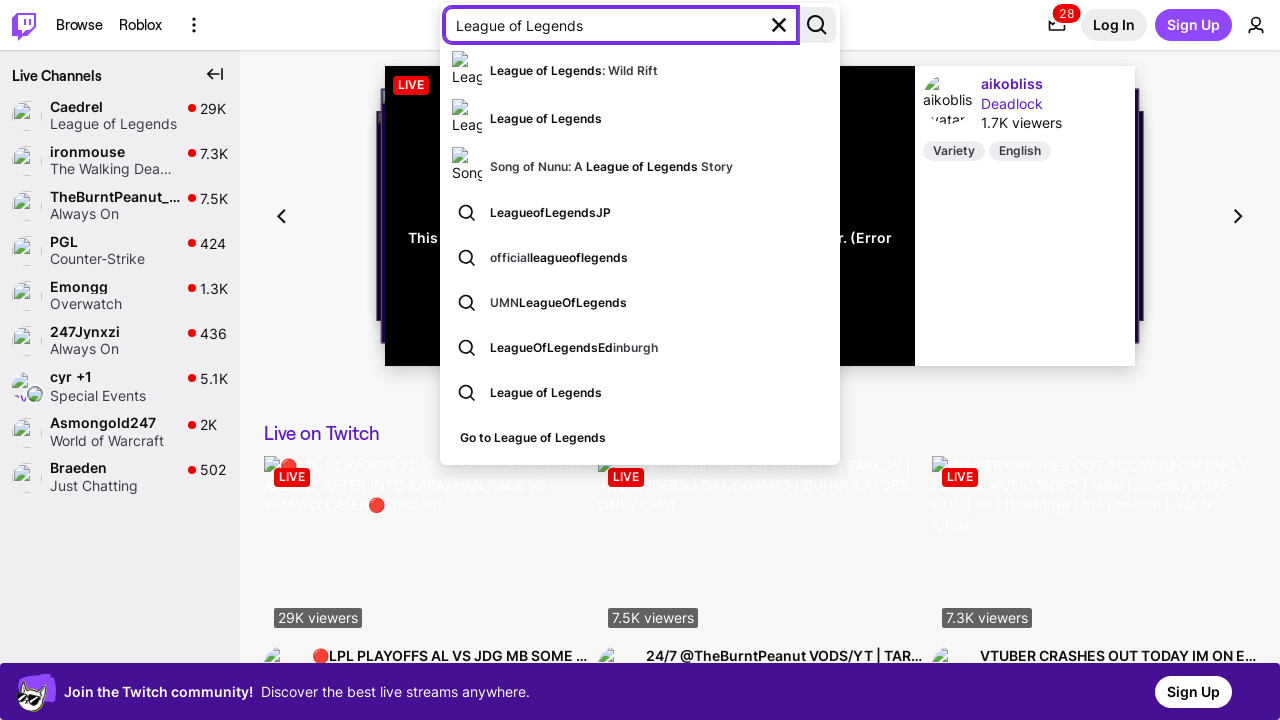

Pressed Enter to submit the search on div[data-a-target='tray-search-input'] input
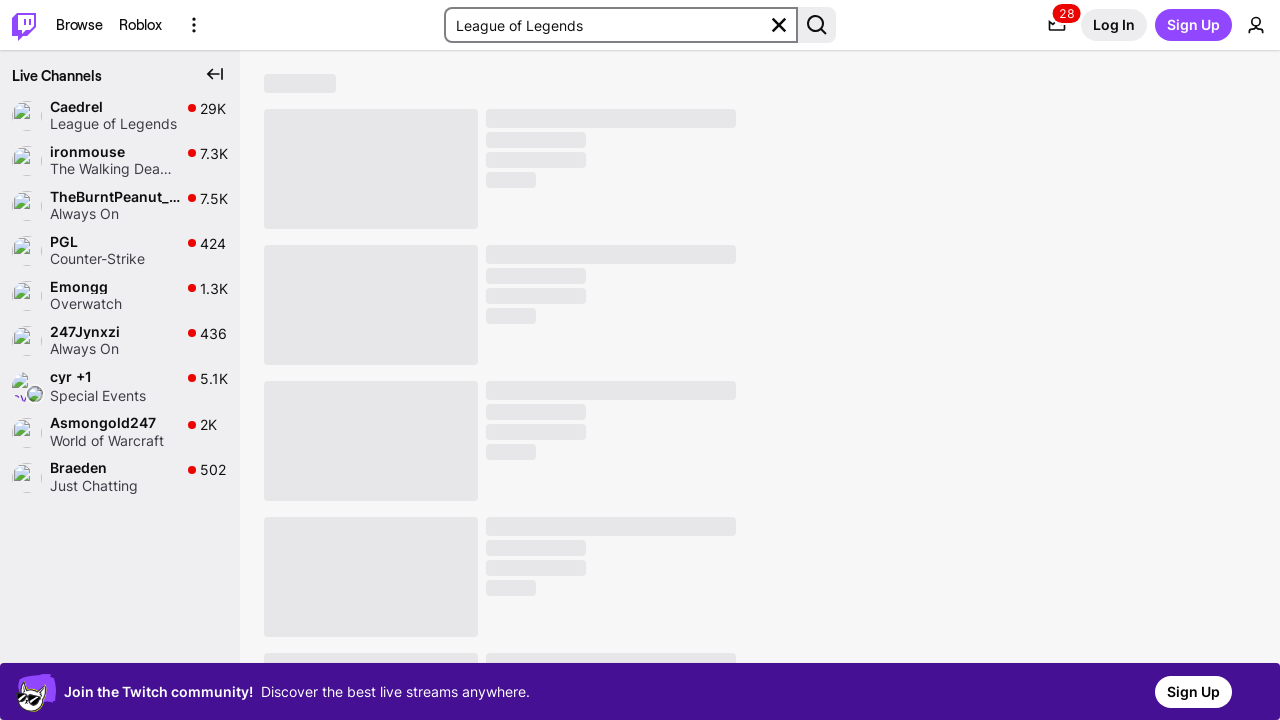

Waited 5 seconds for search results to load
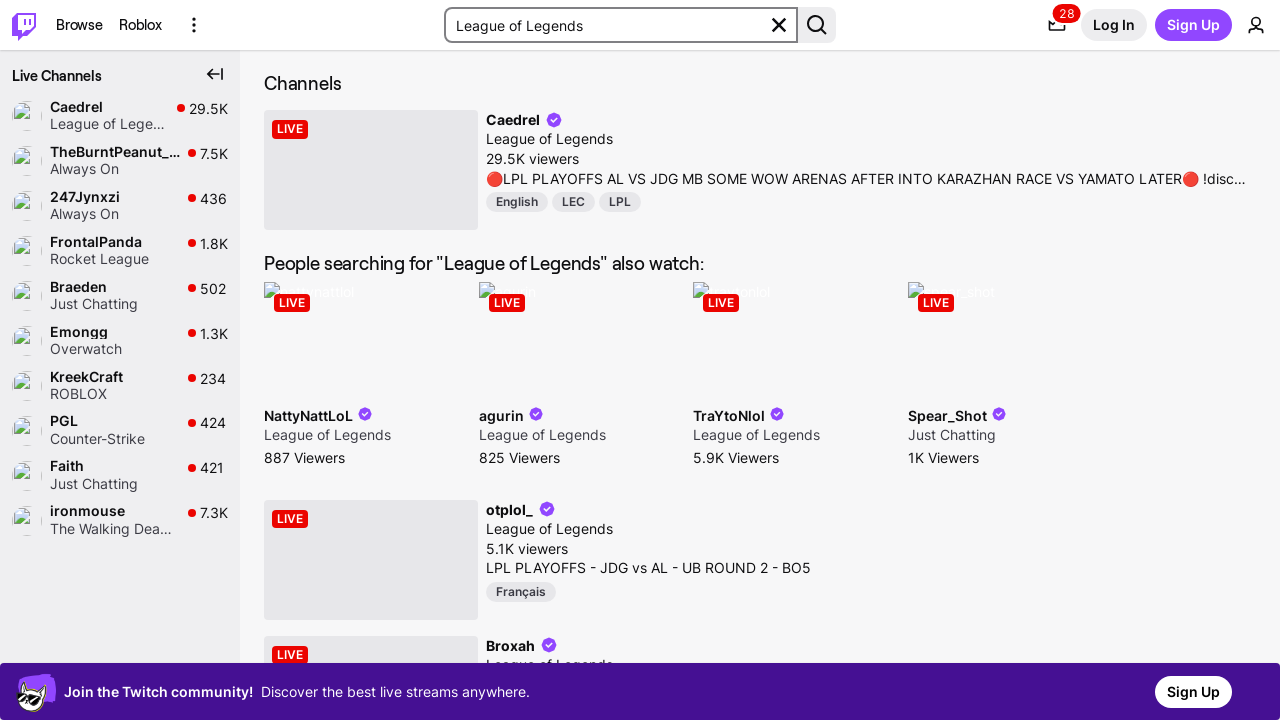

Verified that 'League of Legends' appears in search results
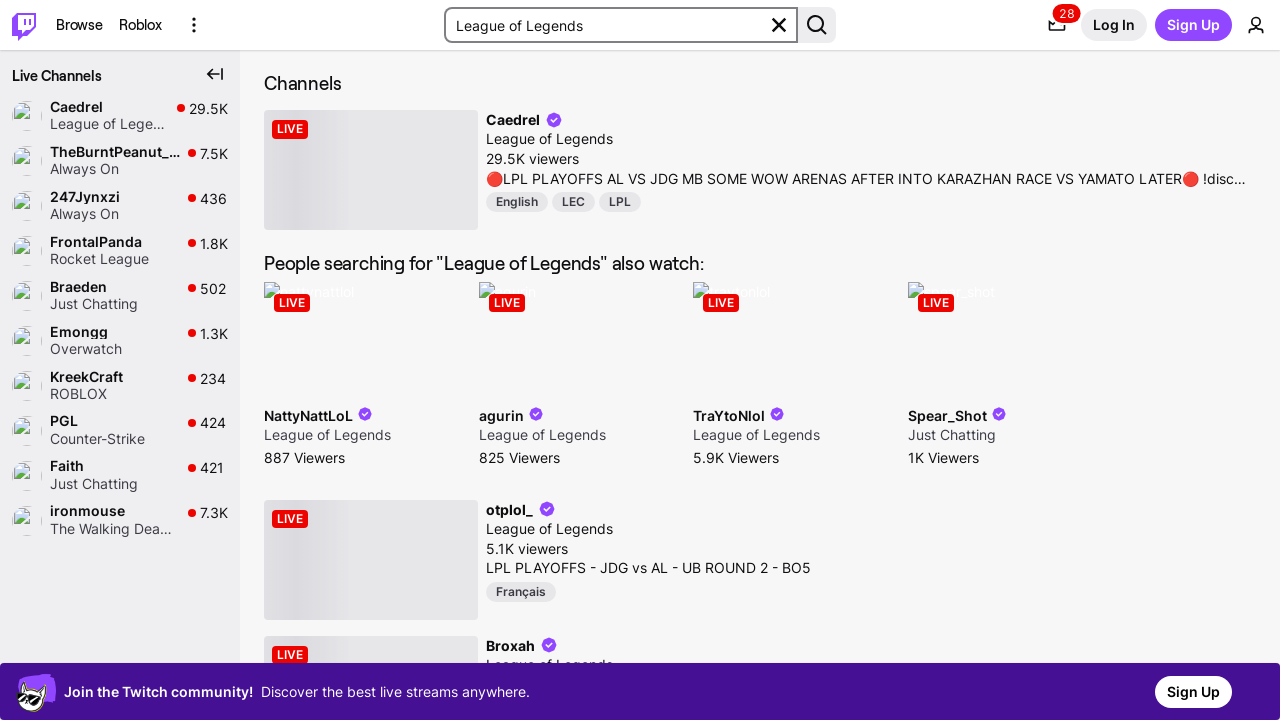

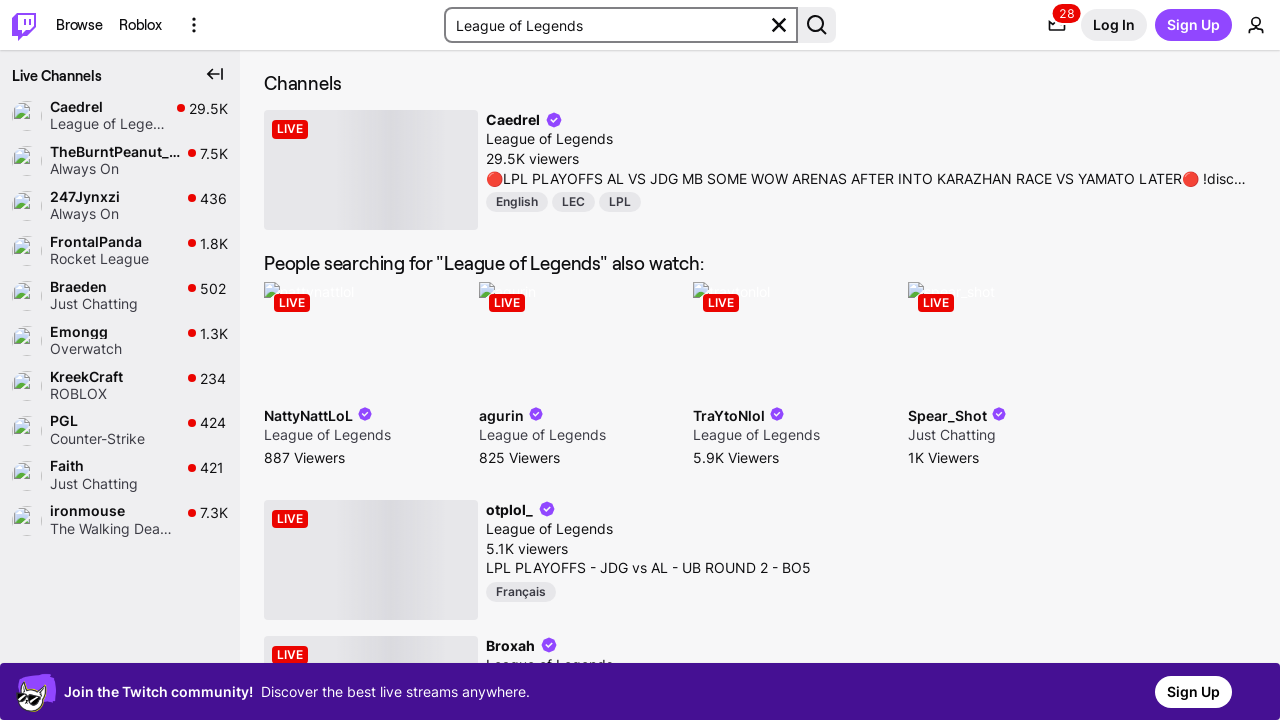